Waits for a paragraph element to have green color style and verifies its text about changing color

Starting URL: https://kristinek.github.io/site/examples/sync

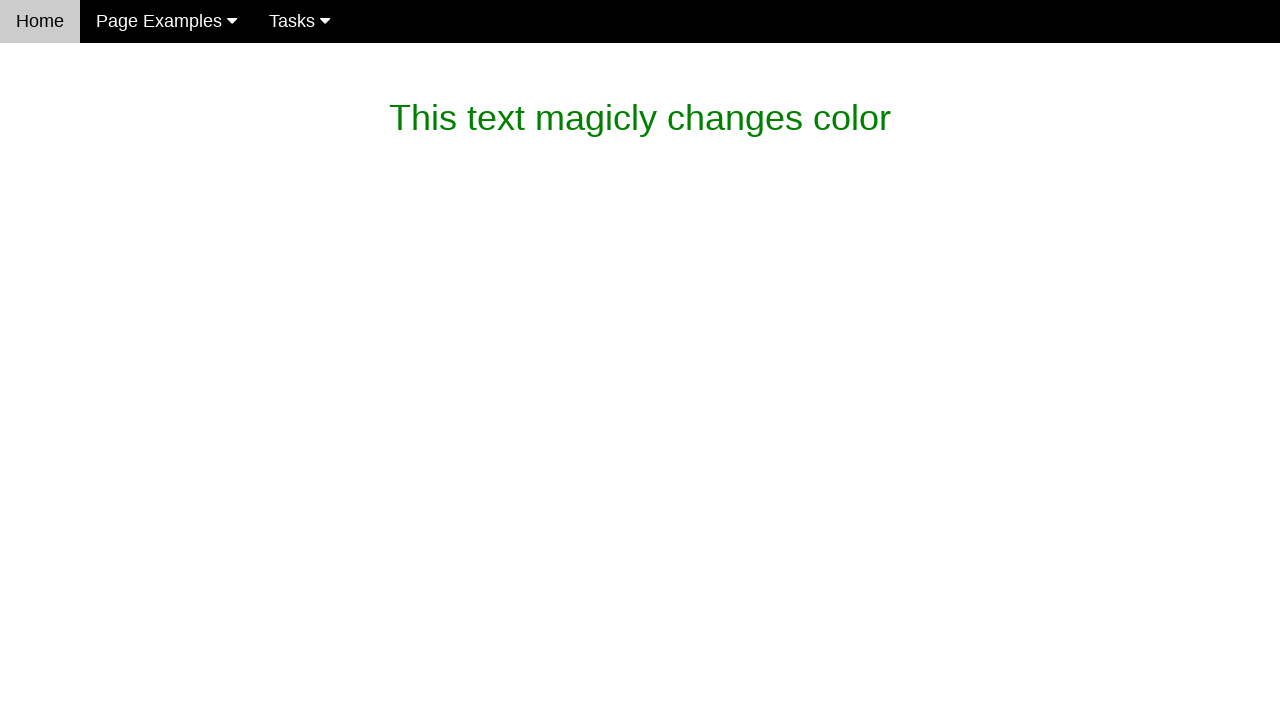

Waited for paragraph element to have green color style (up to 15 seconds)
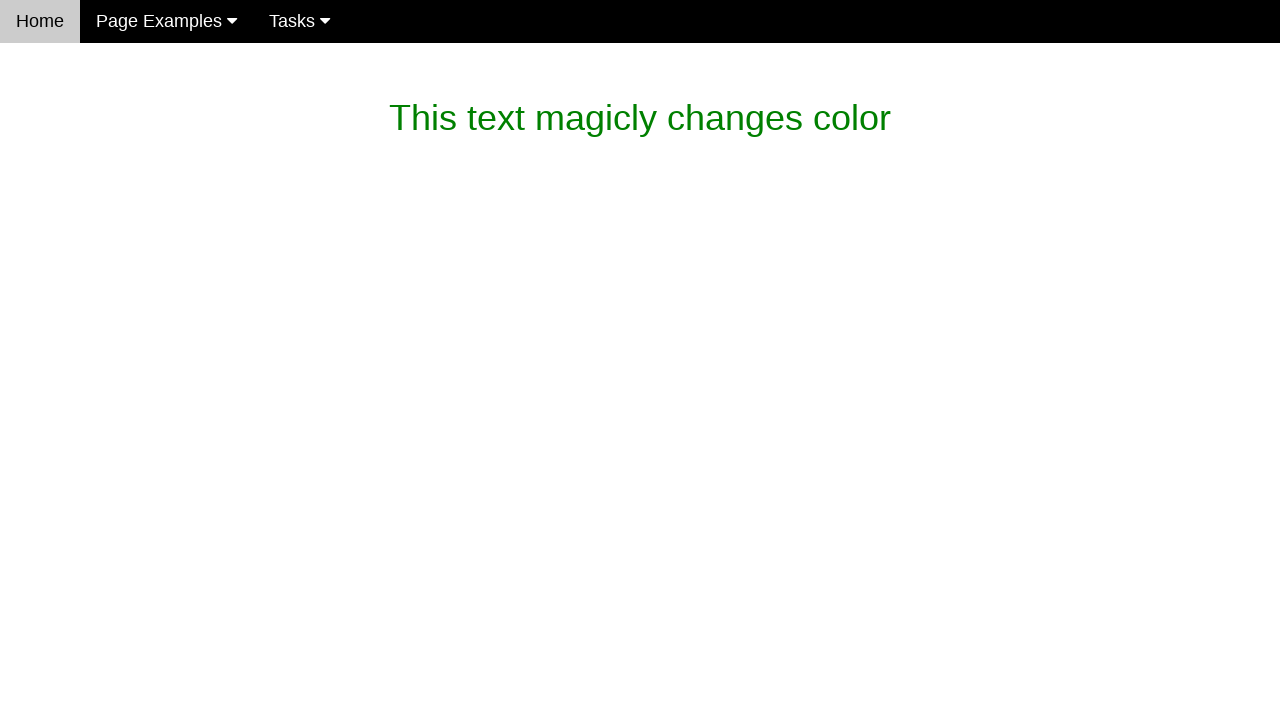

Verified paragraph text content is 'This text magicly changes color'
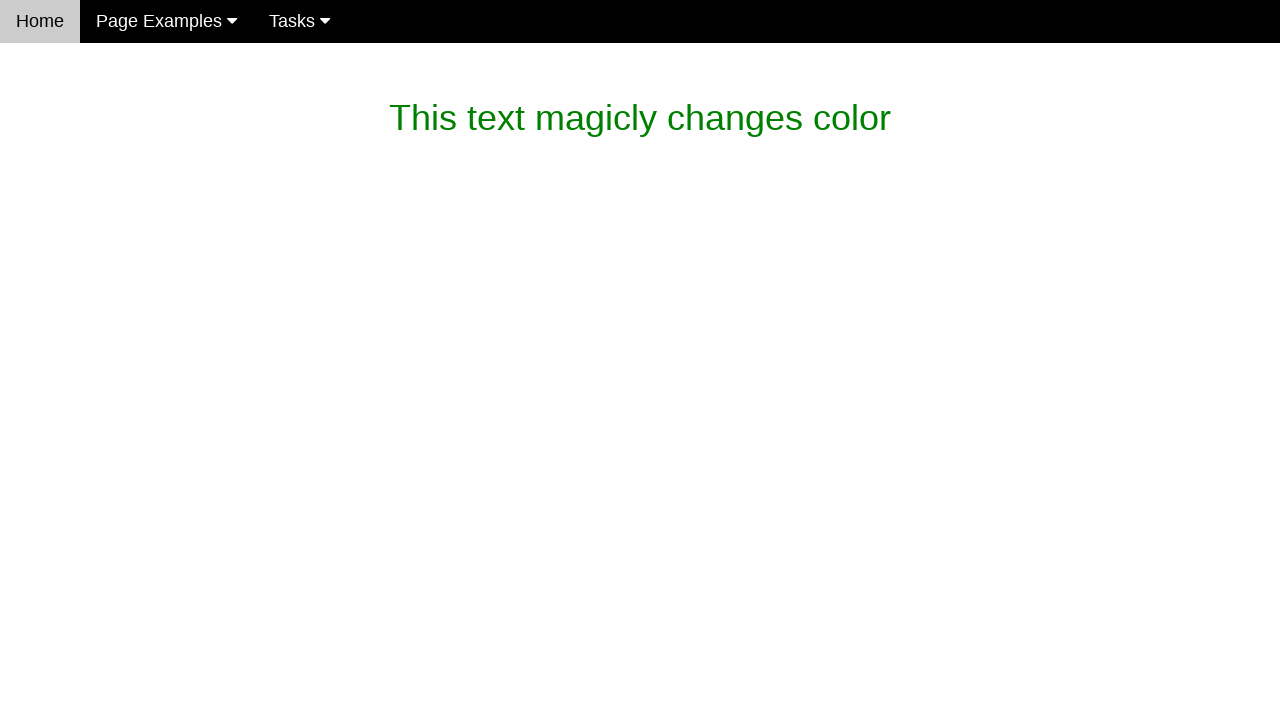

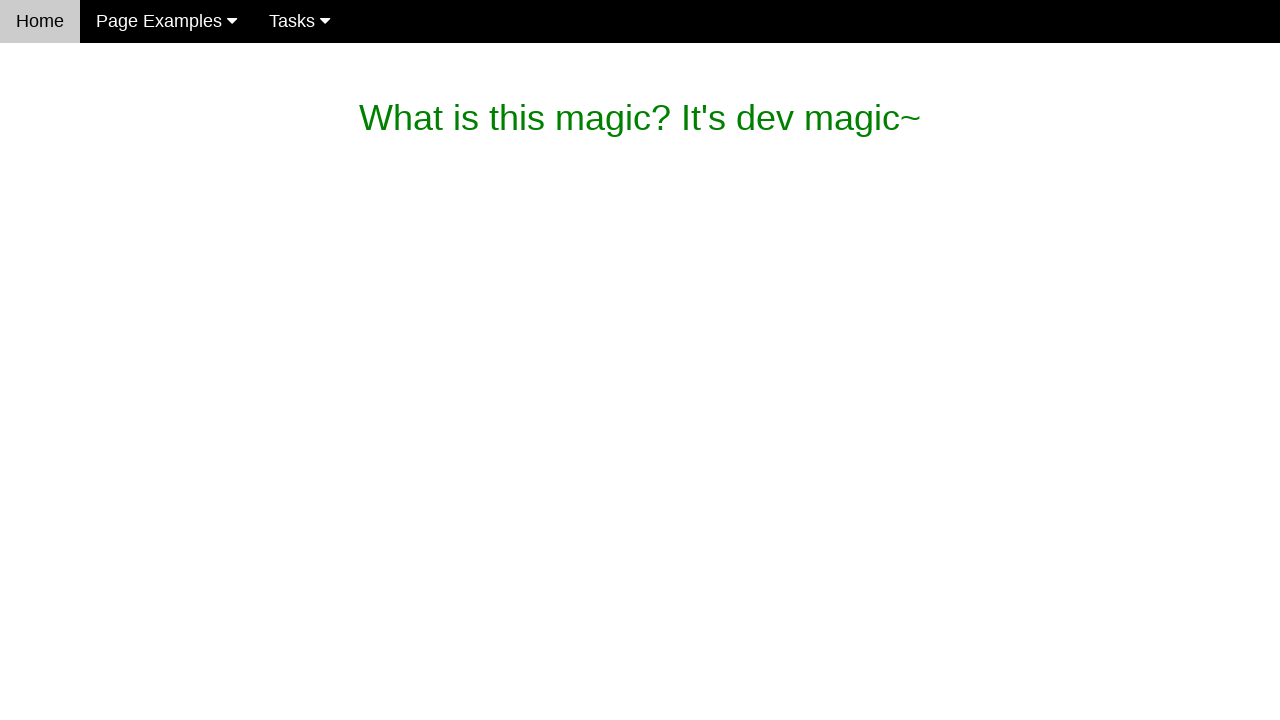